Tests a registration form by filling in first name, last name, and email fields in the first block, then submitting the form and verifying a success message is displayed.

Starting URL: http://suninjuly.github.io/registration1.html

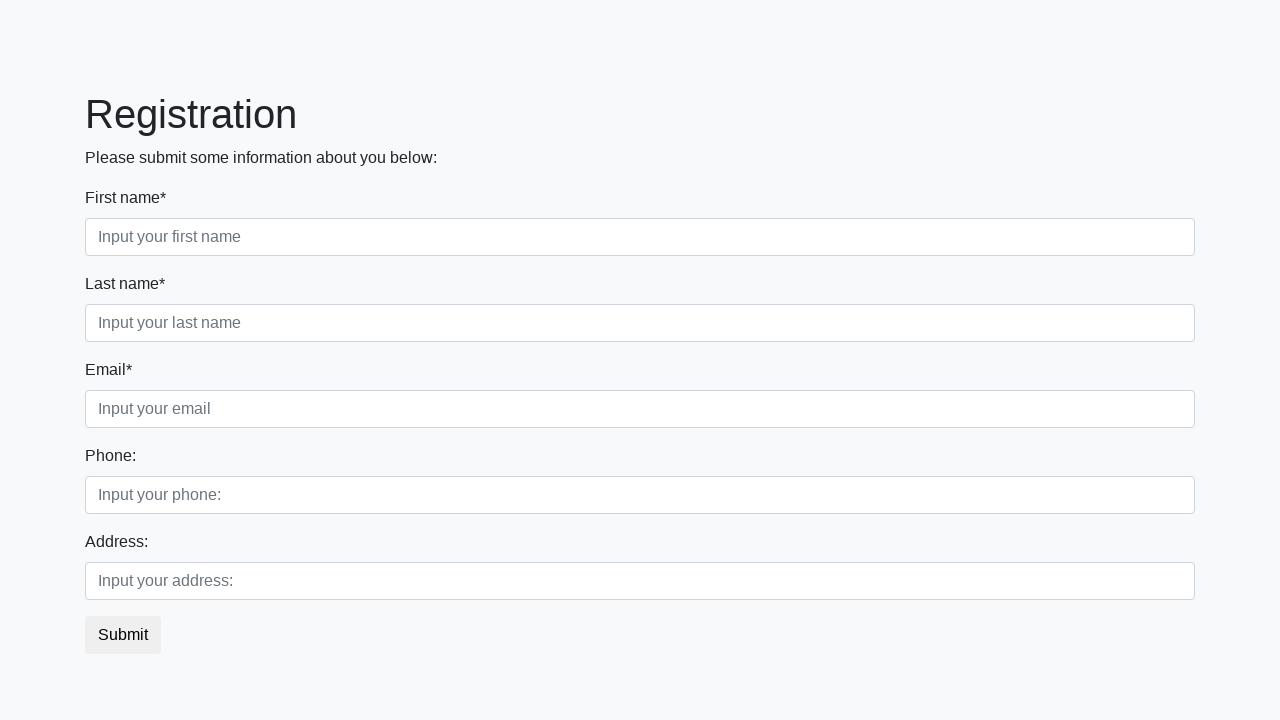

Filled first name field with 'Ilya' on .first_block .first
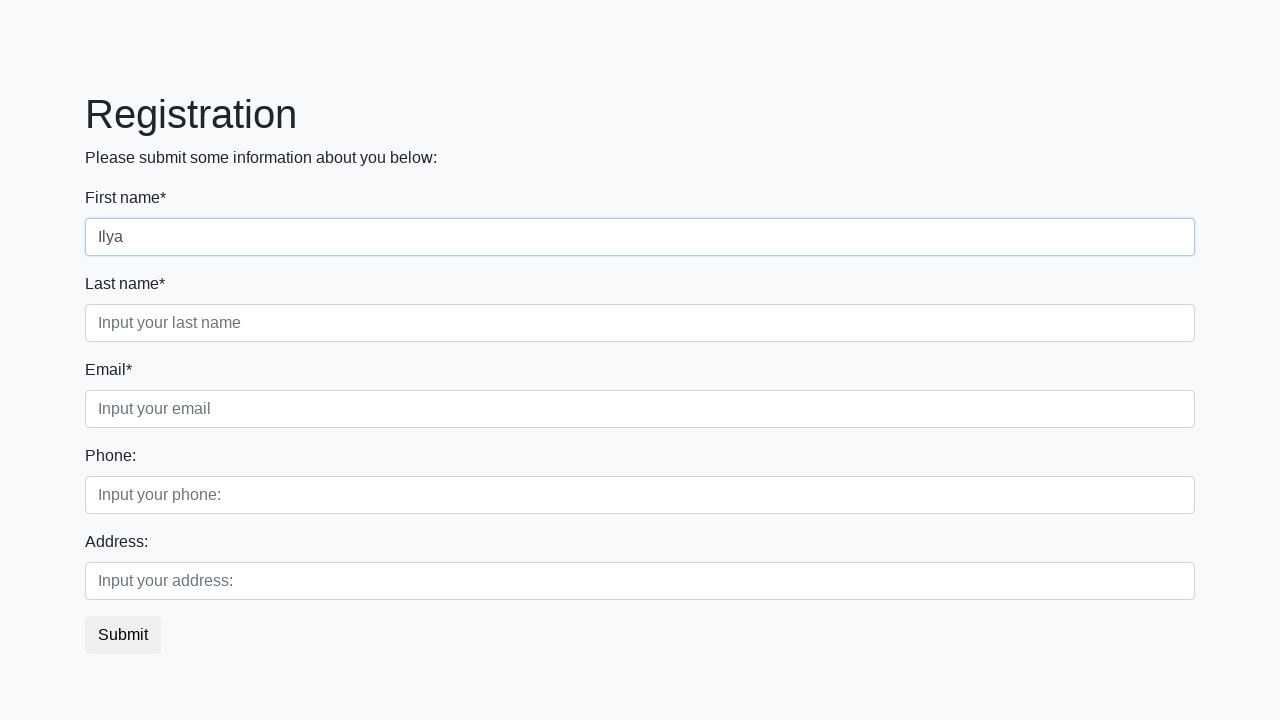

Filled last name field with 'Kustov' on .first_block .second
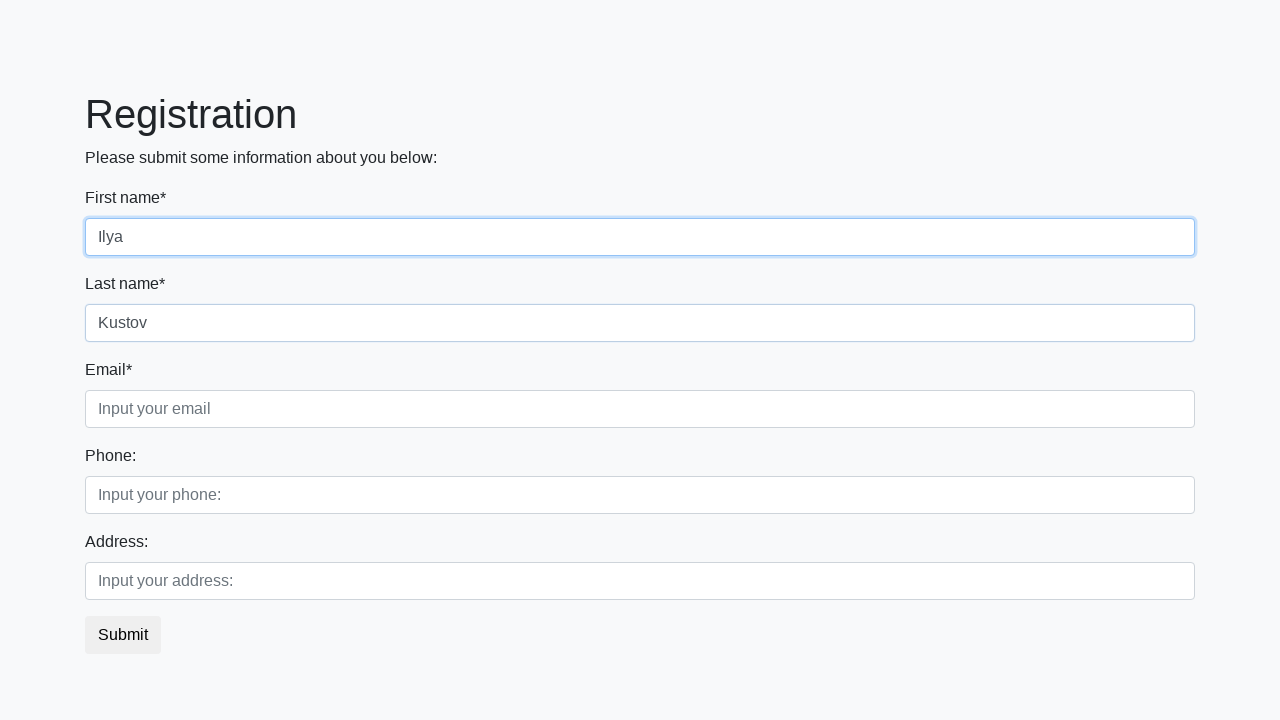

Filled email field with 'test@test.com' on .first_block .third
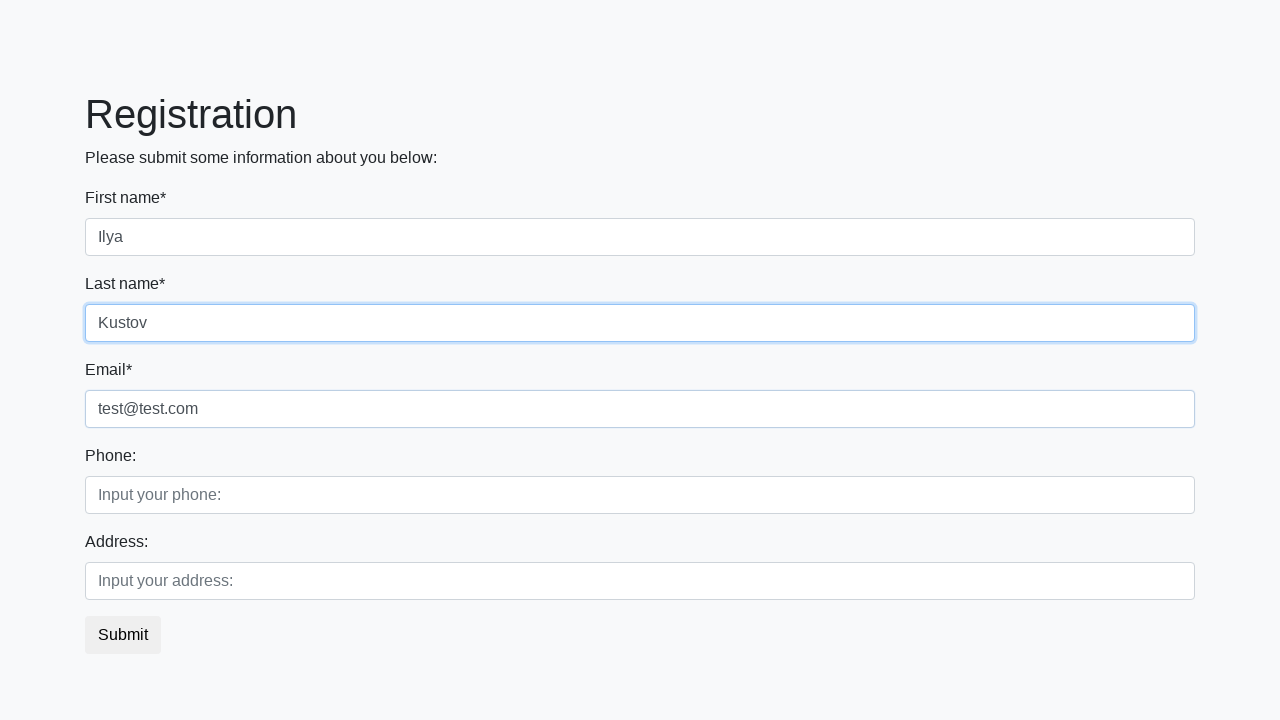

Clicked submit button to register at (123, 635) on button.btn
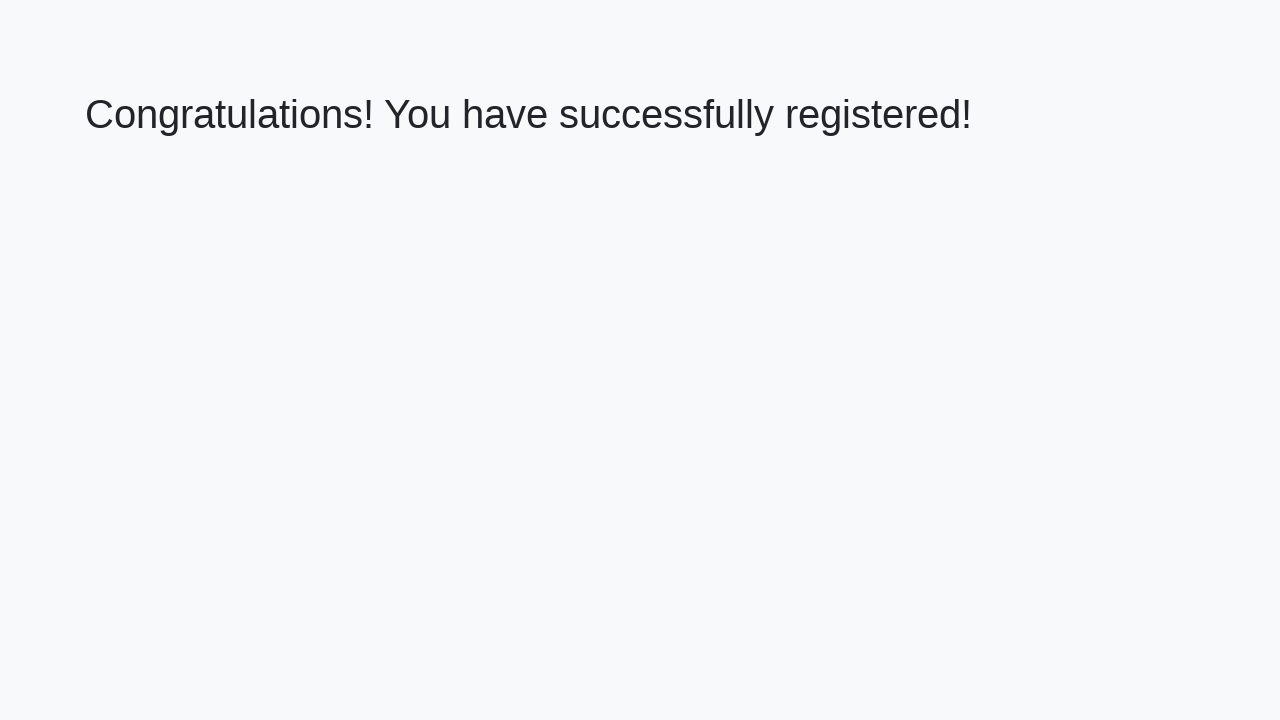

Success message heading loaded
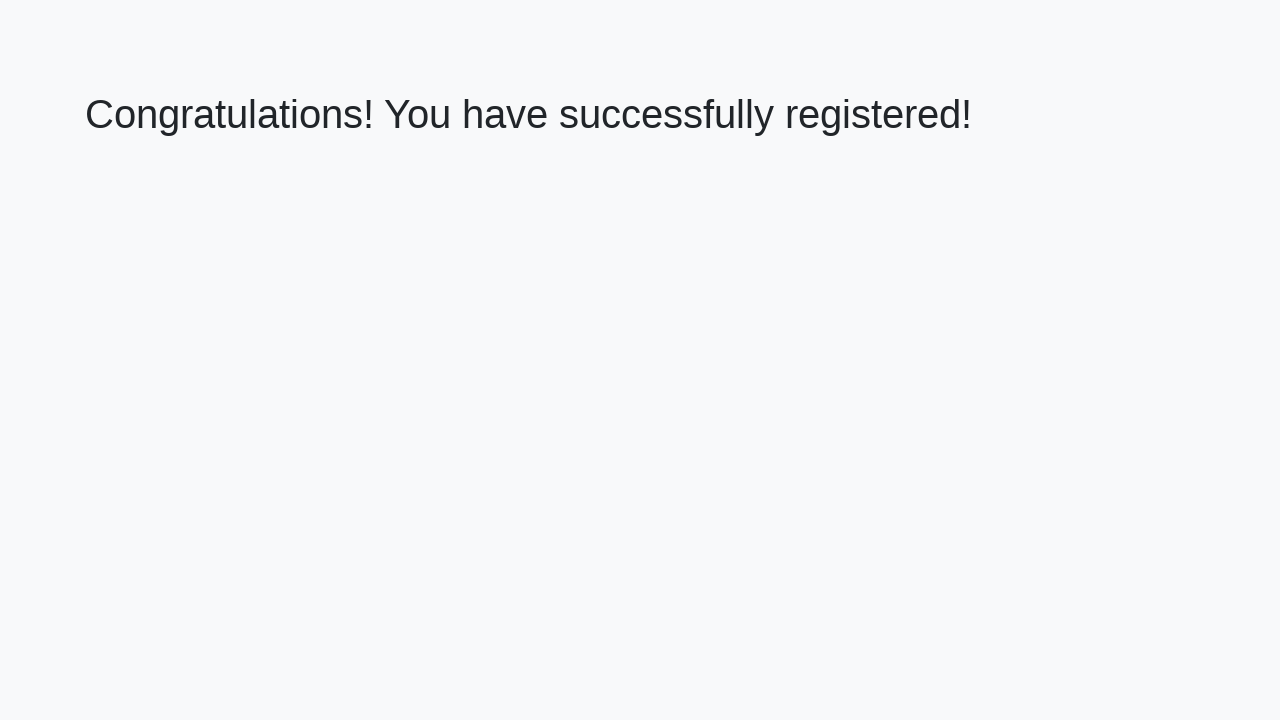

Retrieved success message text
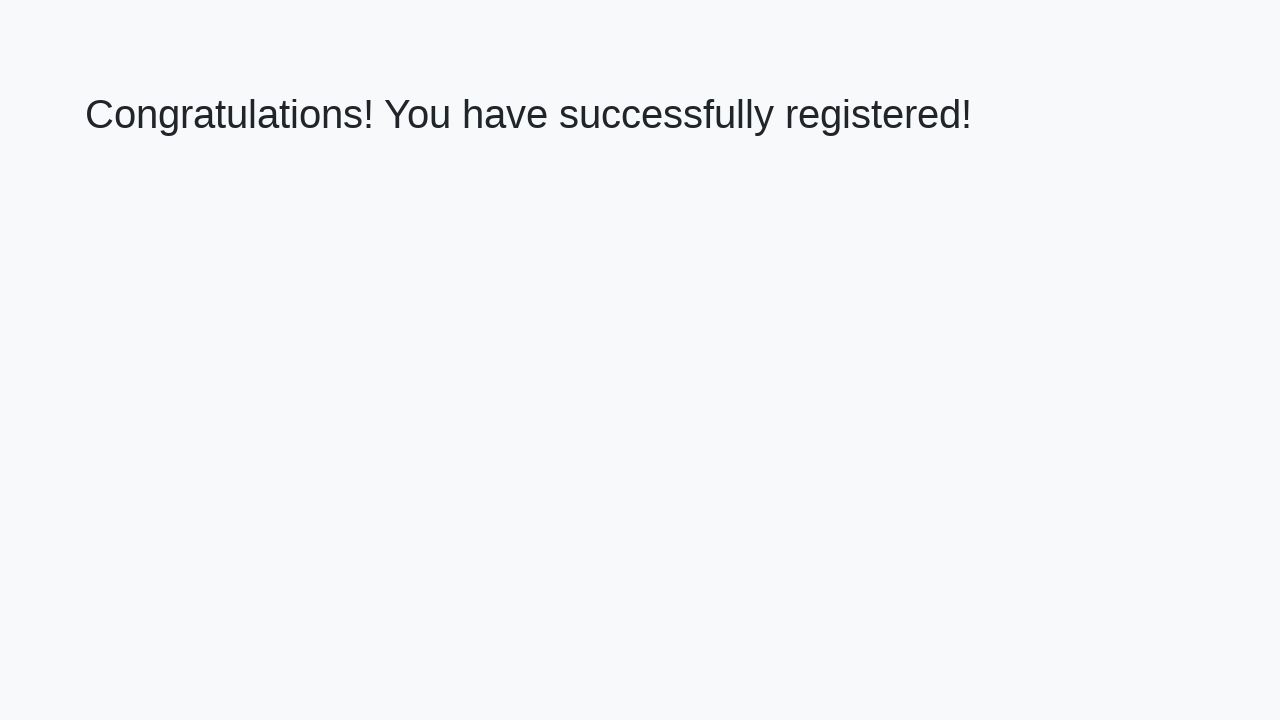

Verified success message matches expected text
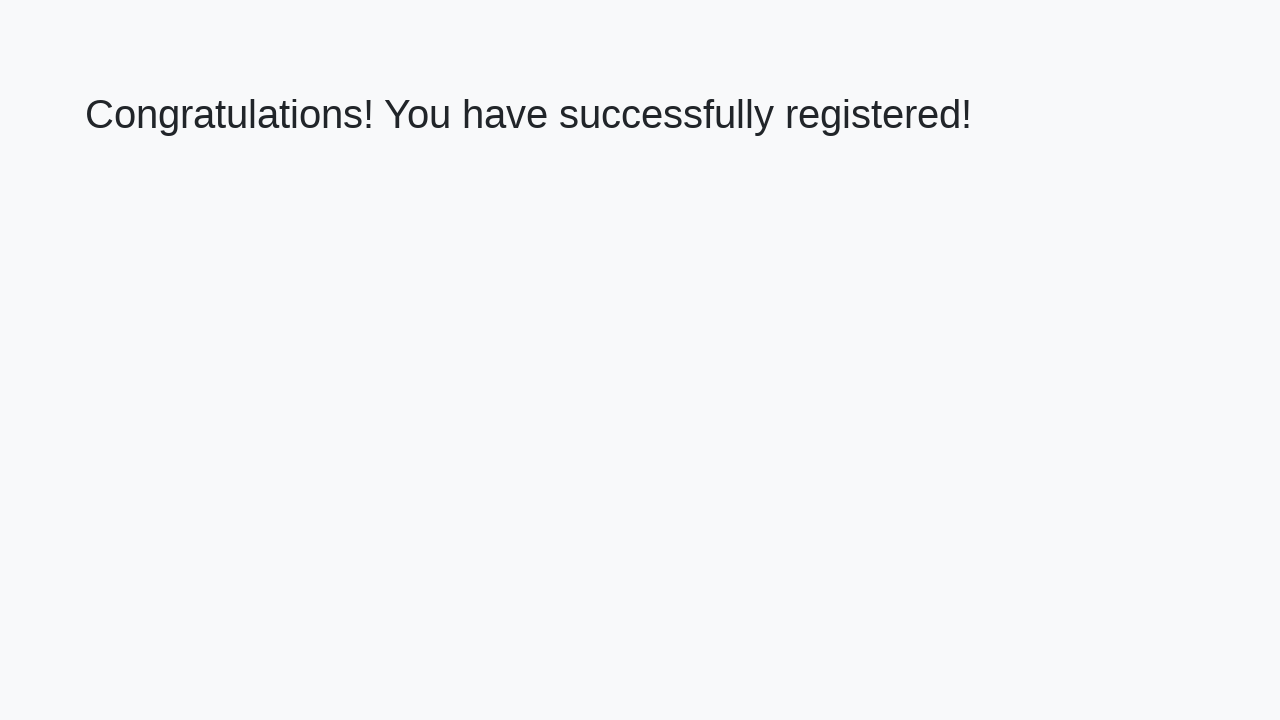

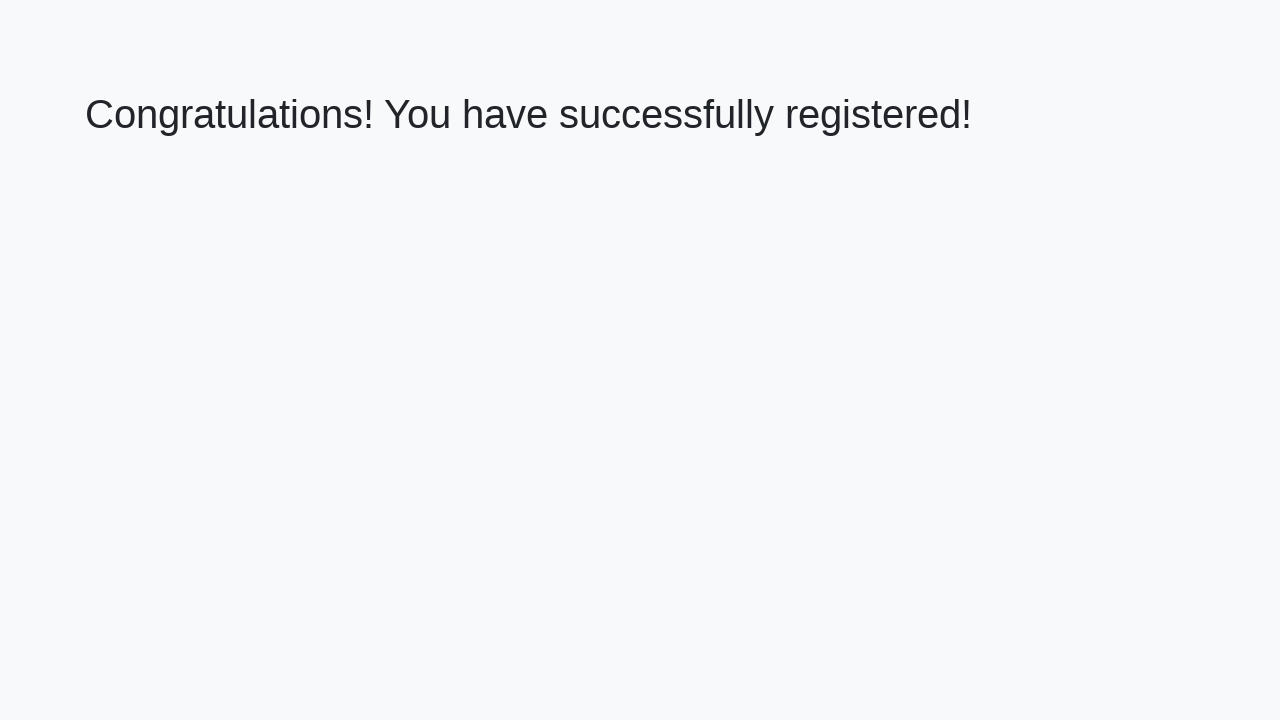